Tests editing a todo item by double-clicking and entering new text

Starting URL: https://demo.playwright.dev/todomvc

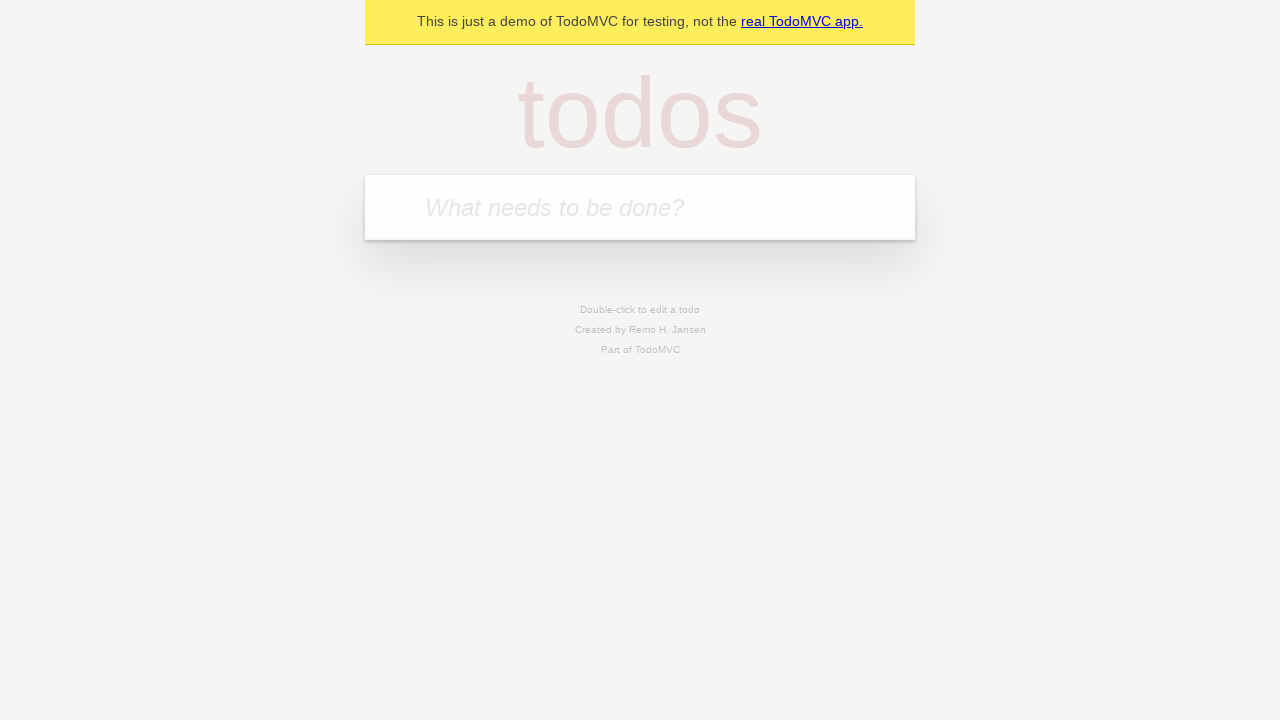

Filled first todo input with 'buy some cheese' on .new-todo
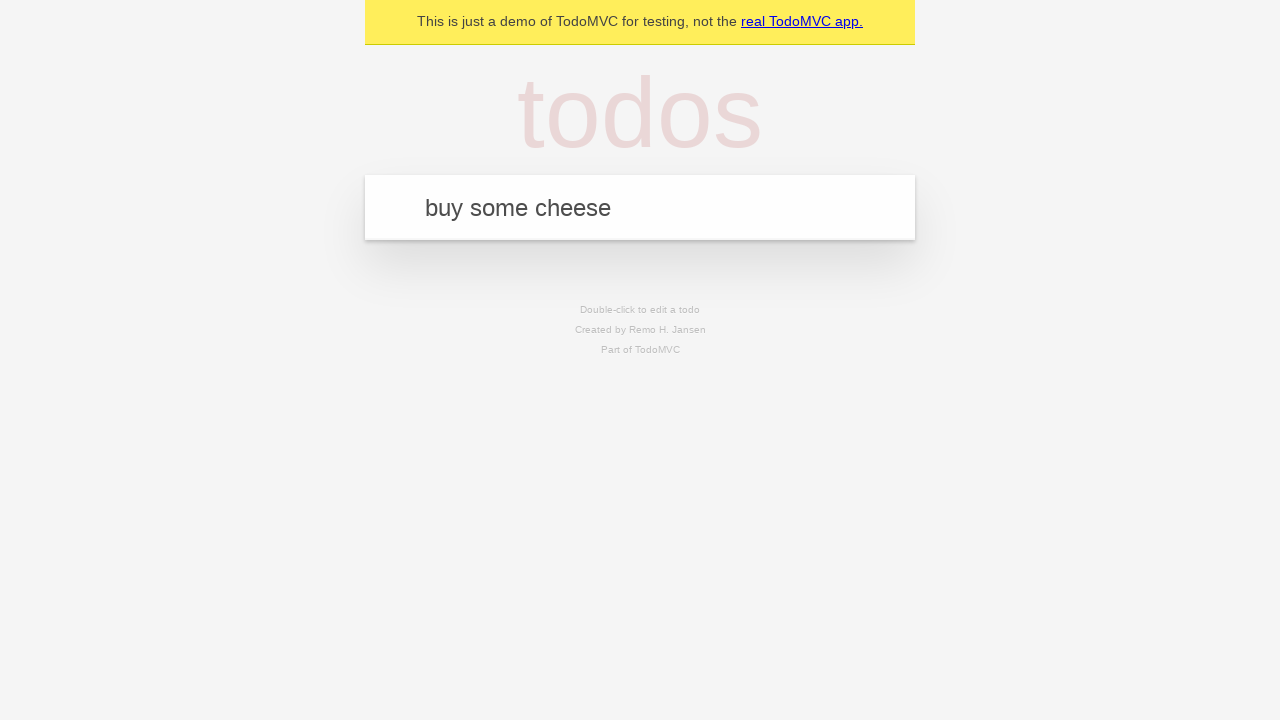

Pressed Enter to create first todo on .new-todo
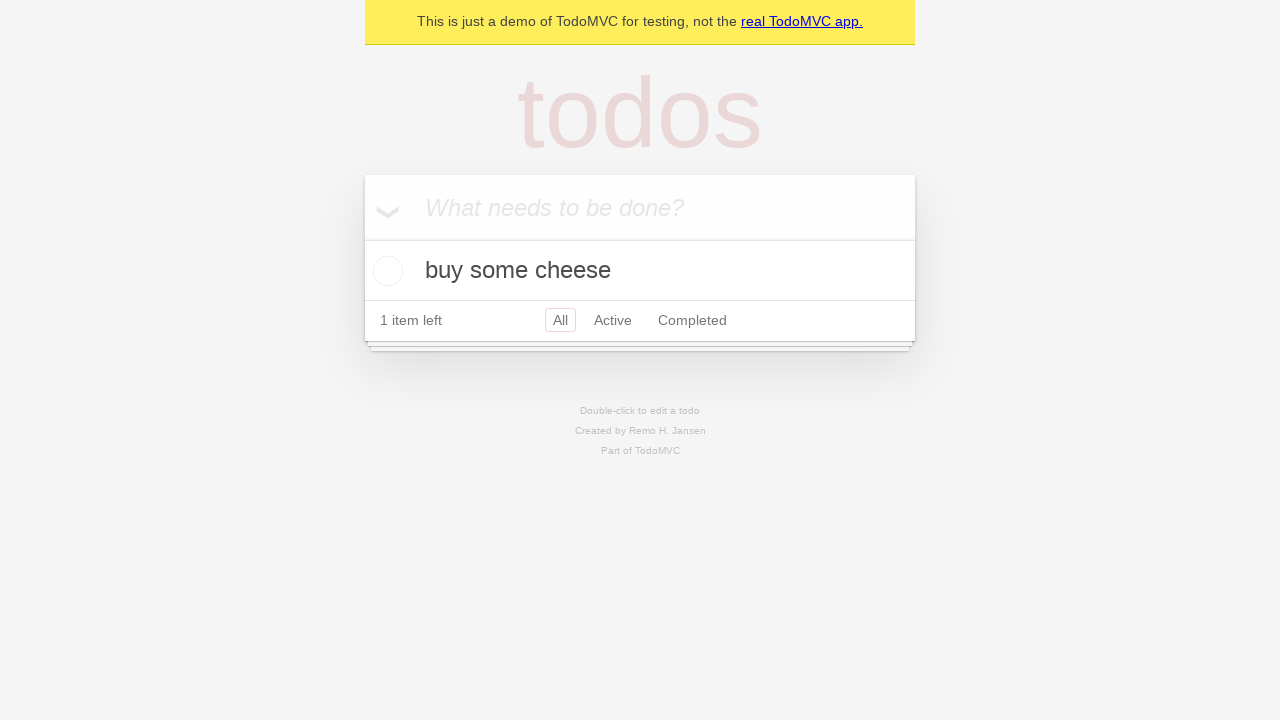

Filled second todo input with 'feed the cat' on .new-todo
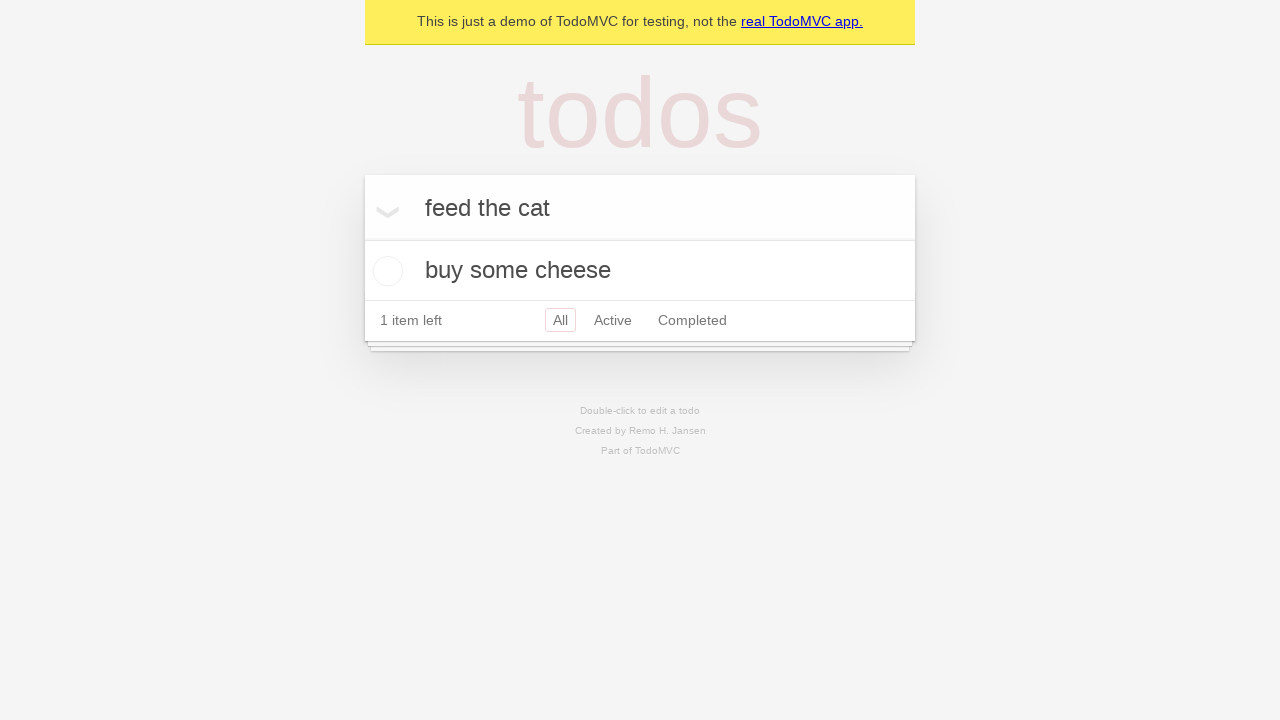

Pressed Enter to create second todo on .new-todo
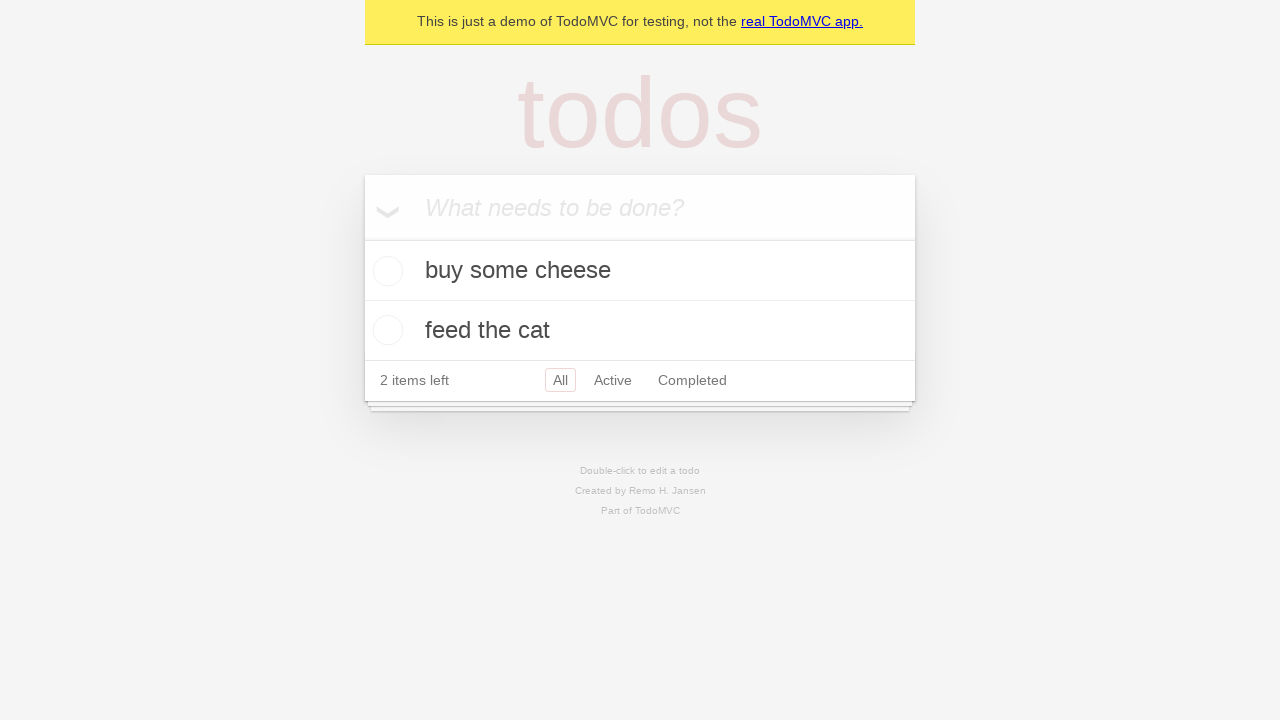

Filled third todo input with 'book a doctors appointment' on .new-todo
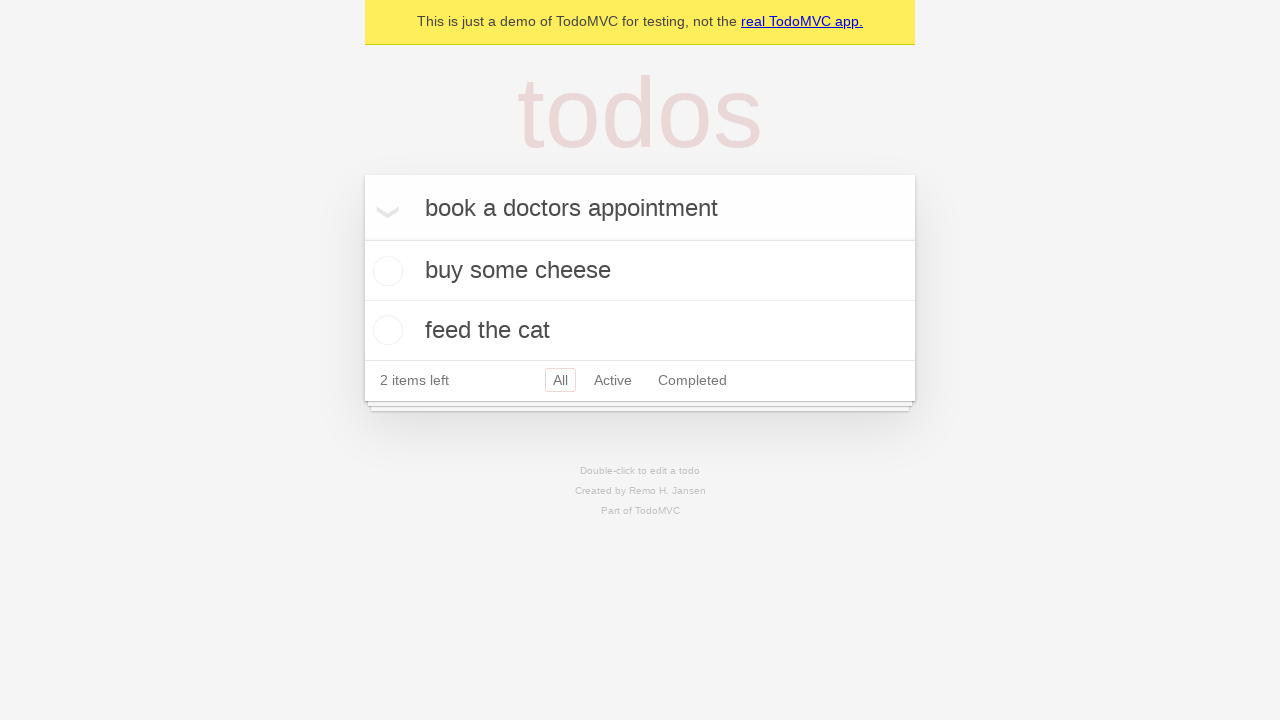

Pressed Enter to create third todo on .new-todo
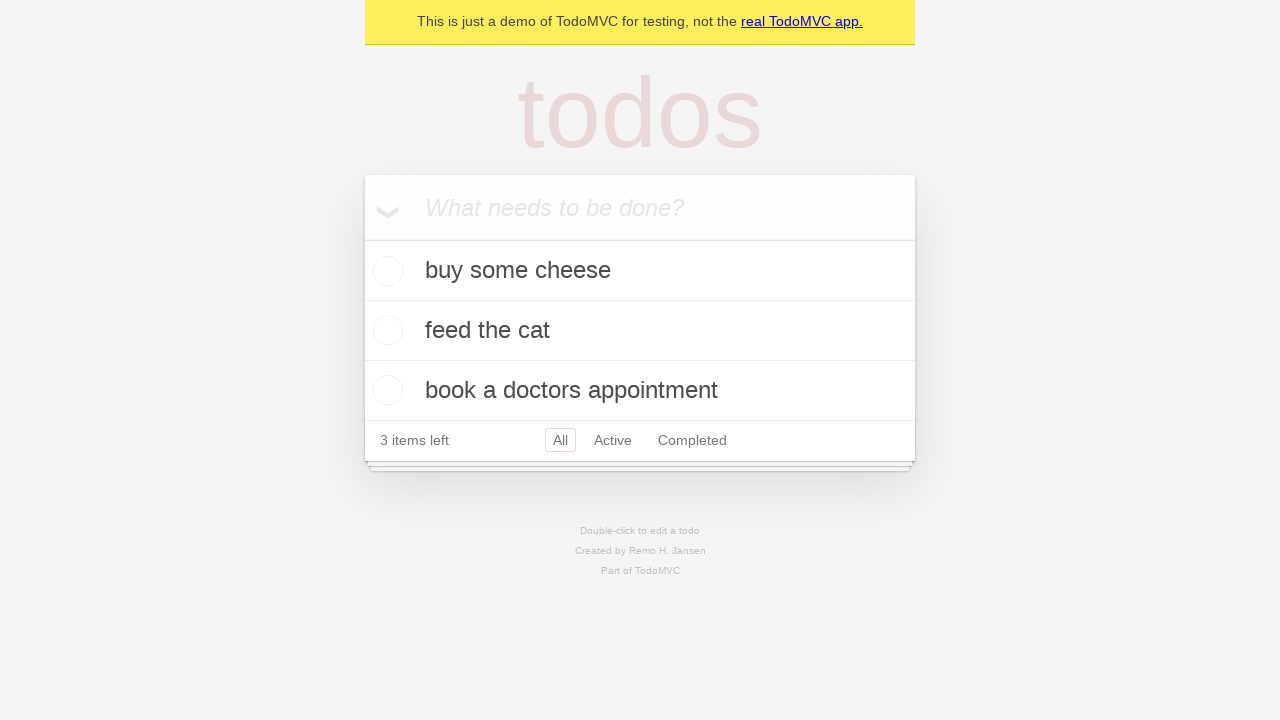

Double-clicked second todo to enter edit mode at (640, 331) on .todo-list li >> nth=1
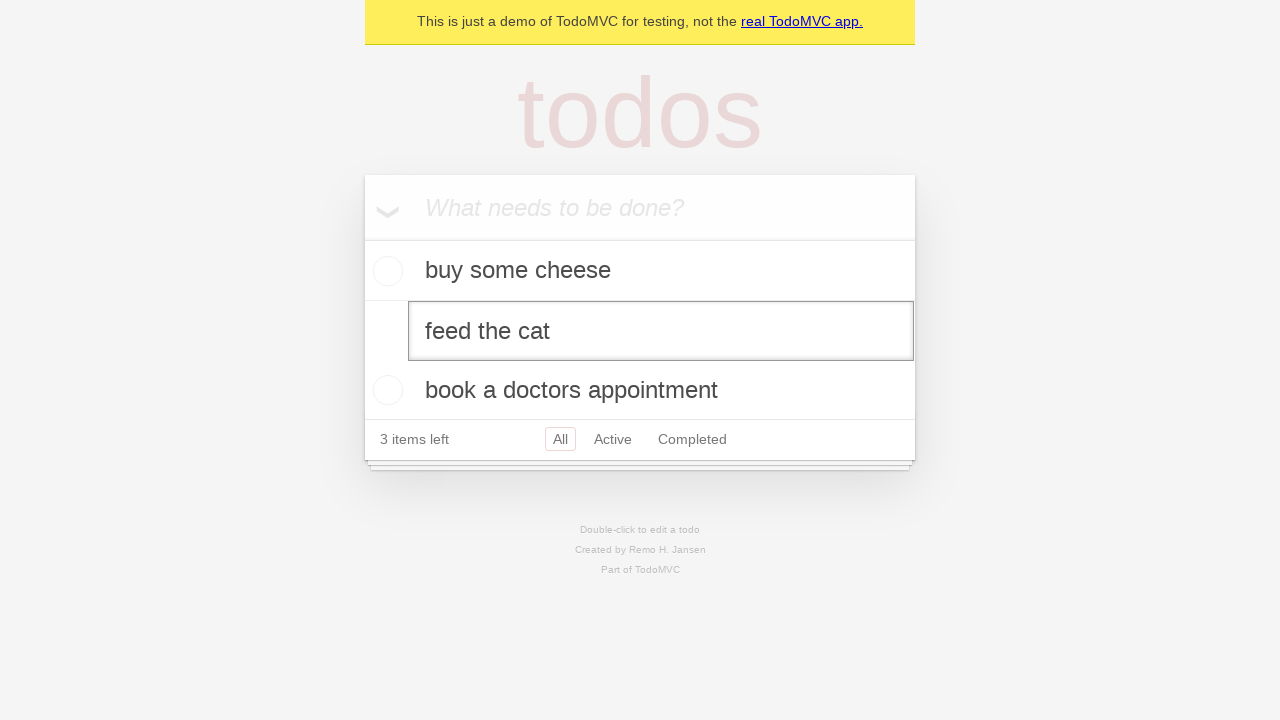

Changed second todo text to 'buy some sausages' on .todo-list li >> nth=1 >> .edit
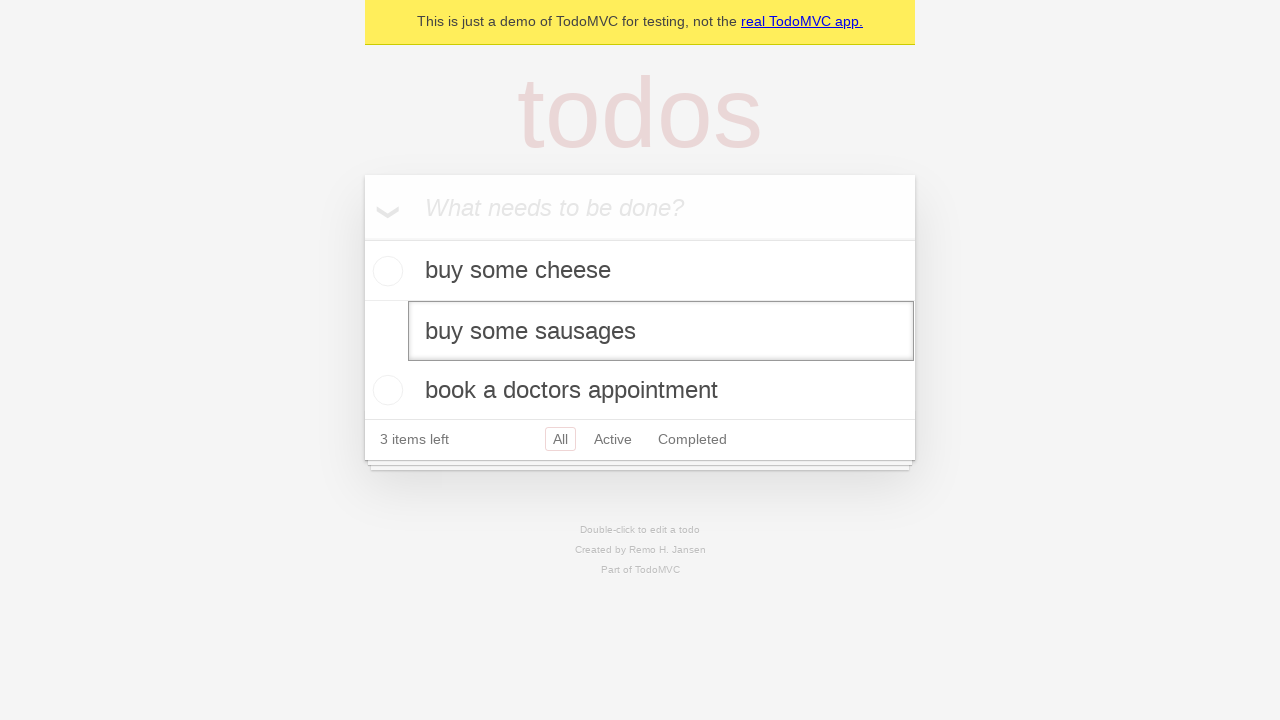

Pressed Enter to confirm the todo edit on .todo-list li >> nth=1 >> .edit
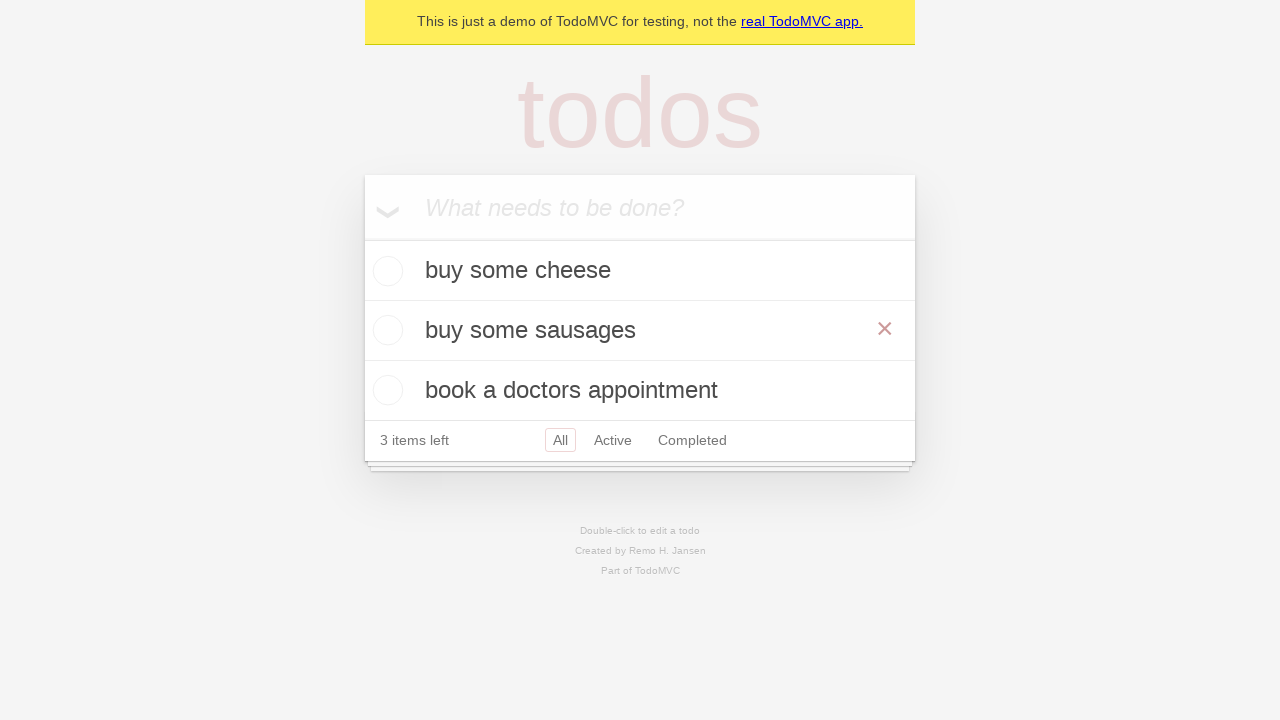

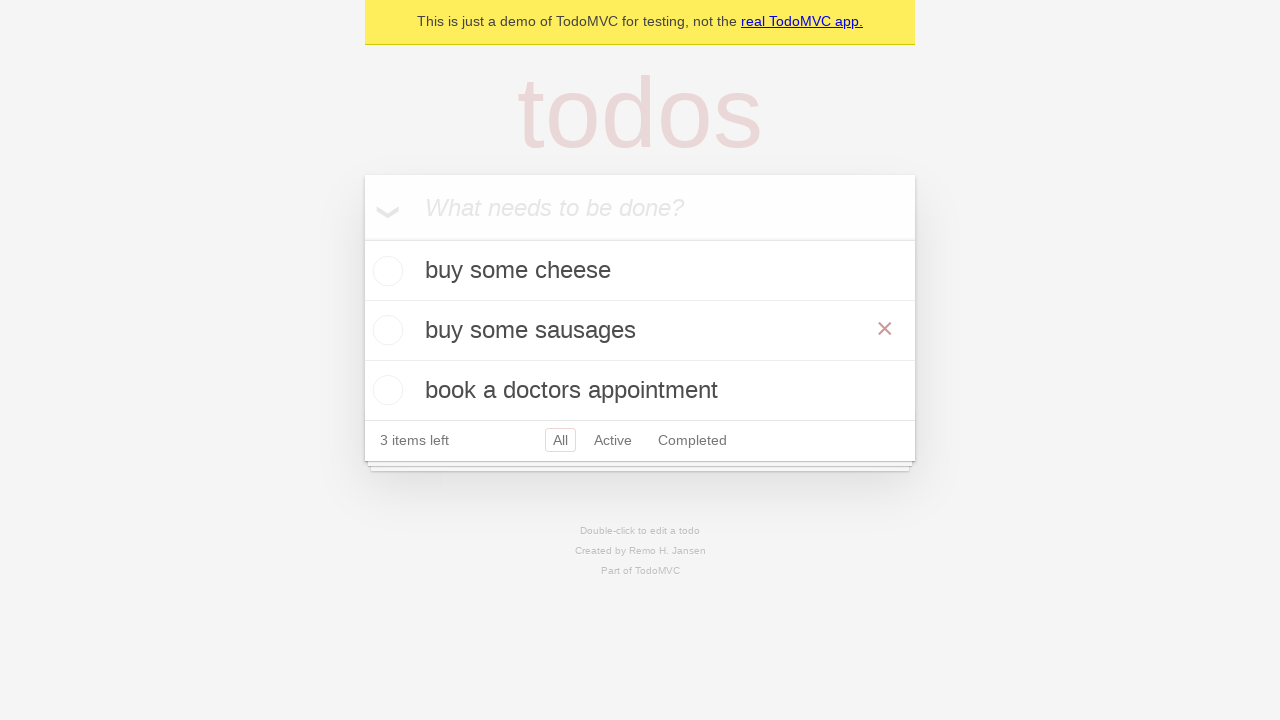